Tests checkbox interactions by first checking all unchecked checkboxes, then unchecking all checked checkboxes in a form

Starting URL: http://www.echoecho.com/htmlforms09.htm

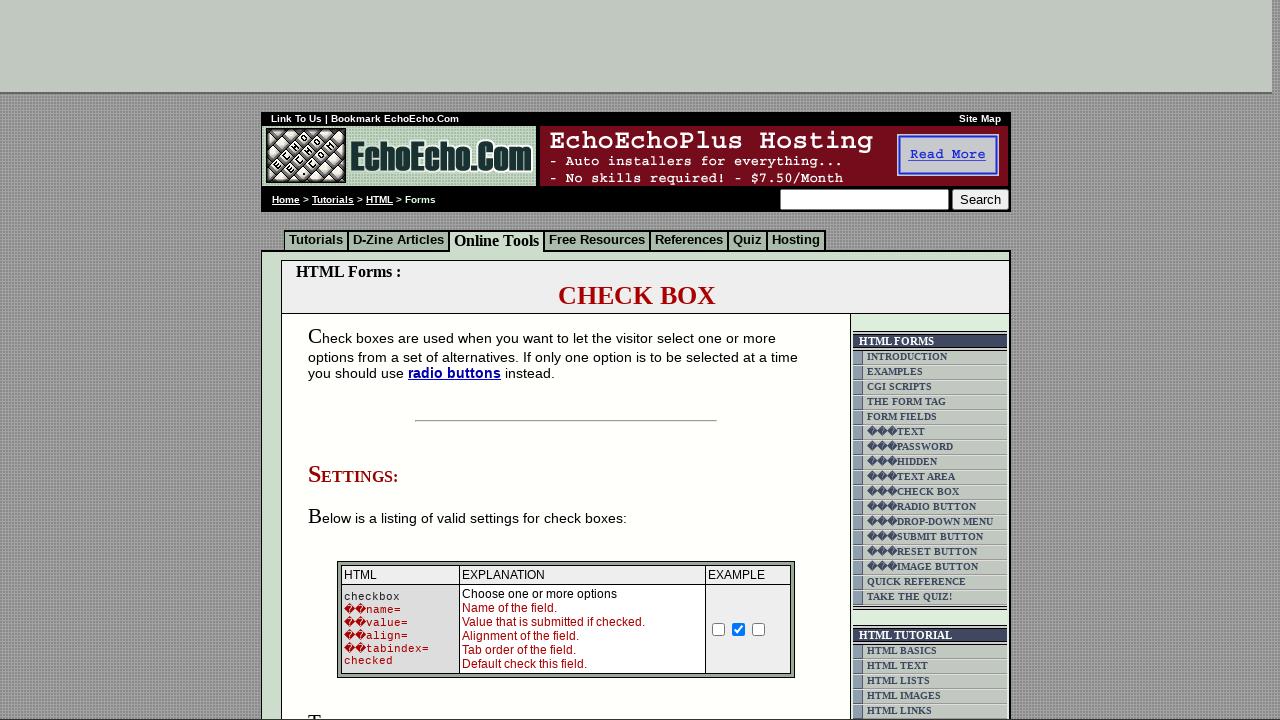

Navigated to checkbox form page
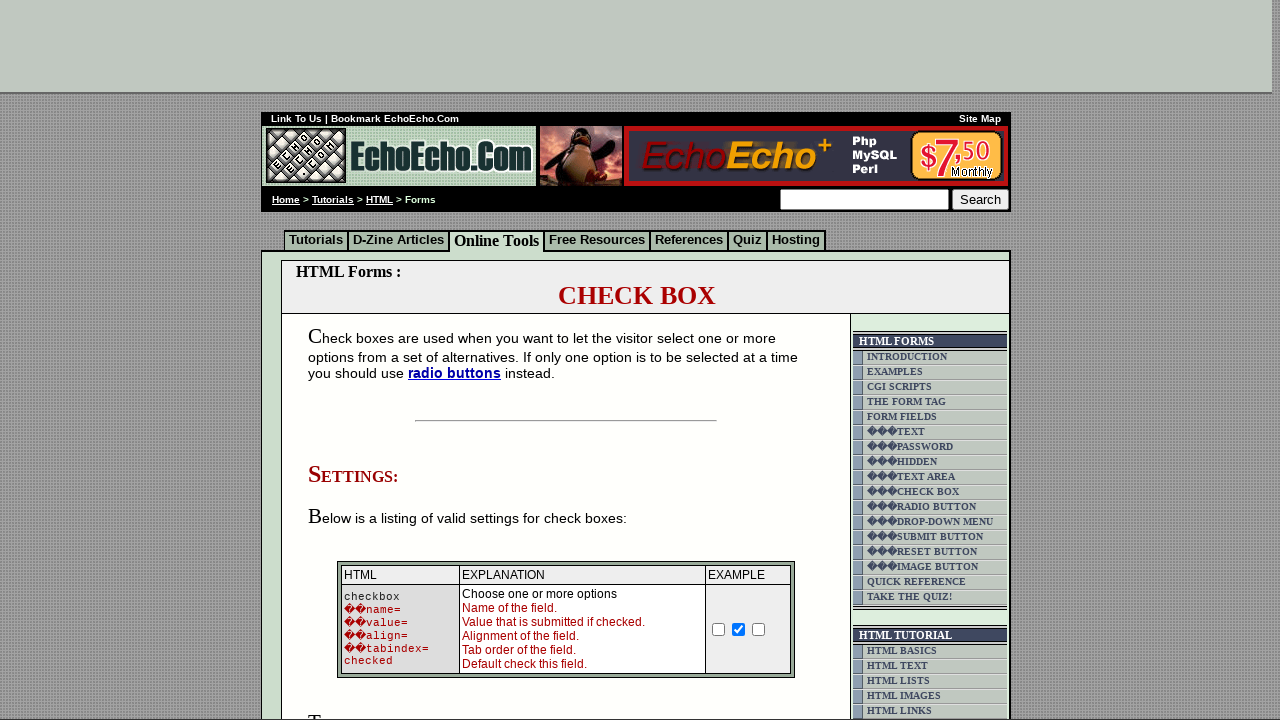

Located form block with checkboxes
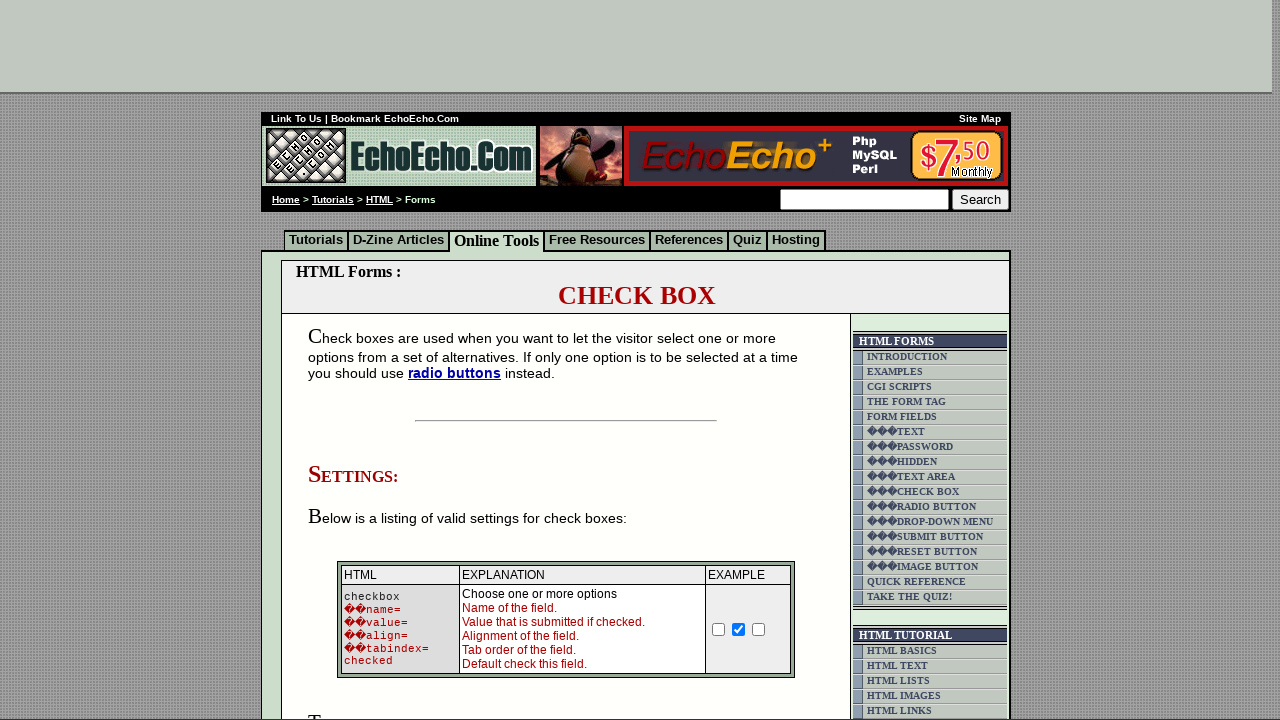

Located all checkbox inputs
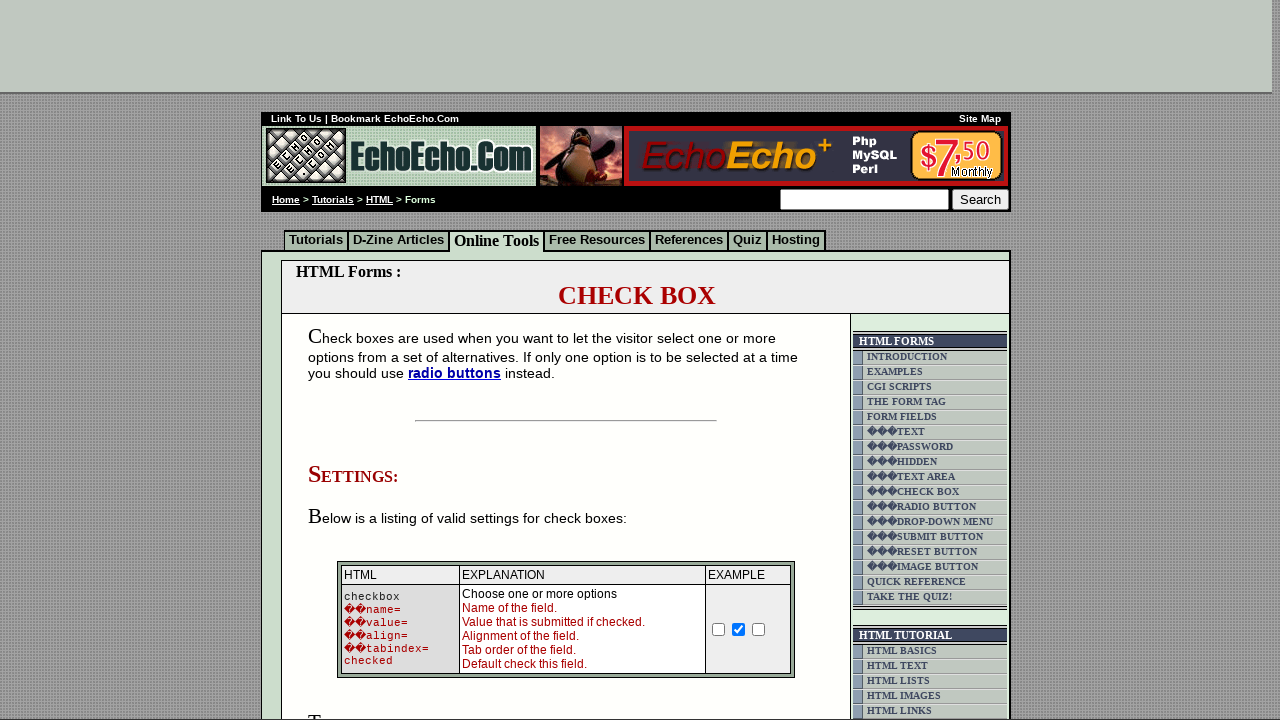

Found 3 checkboxes
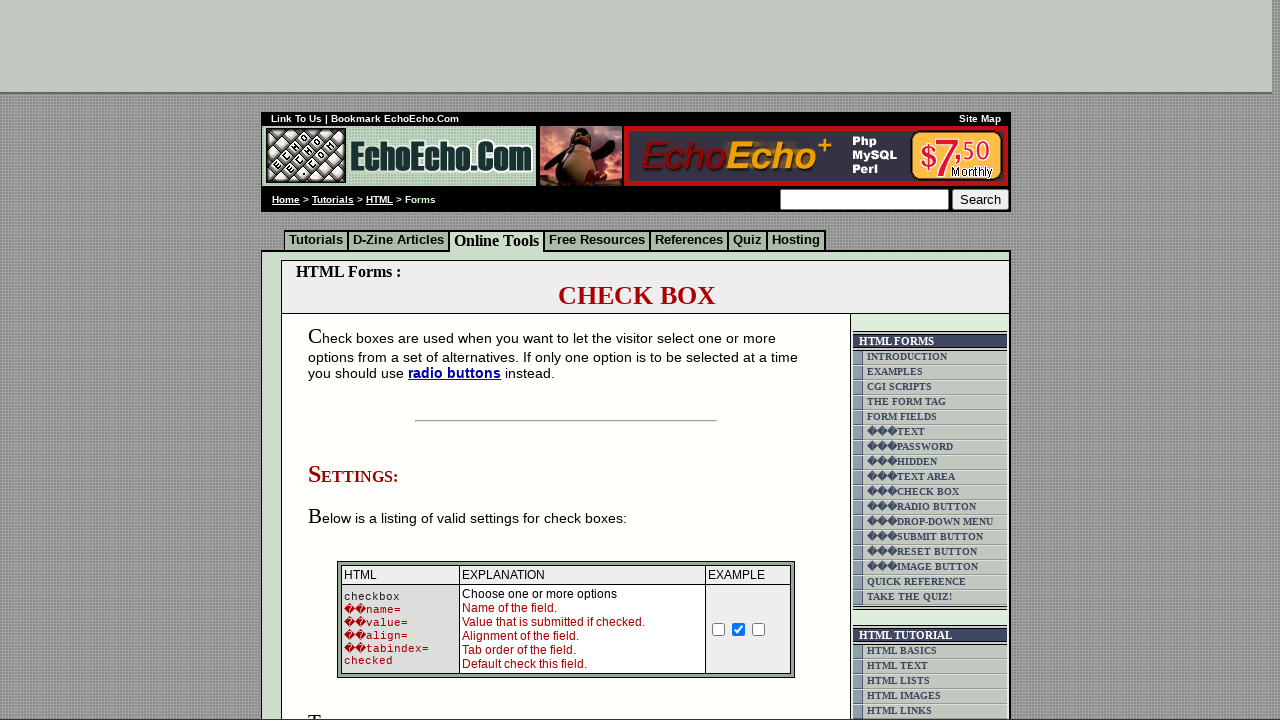

Checked unchecked checkbox 1 at (719, 629) on xpath=//form[@action='dummy']/table[1] >> input[name='Checkbox'] >> nth=0
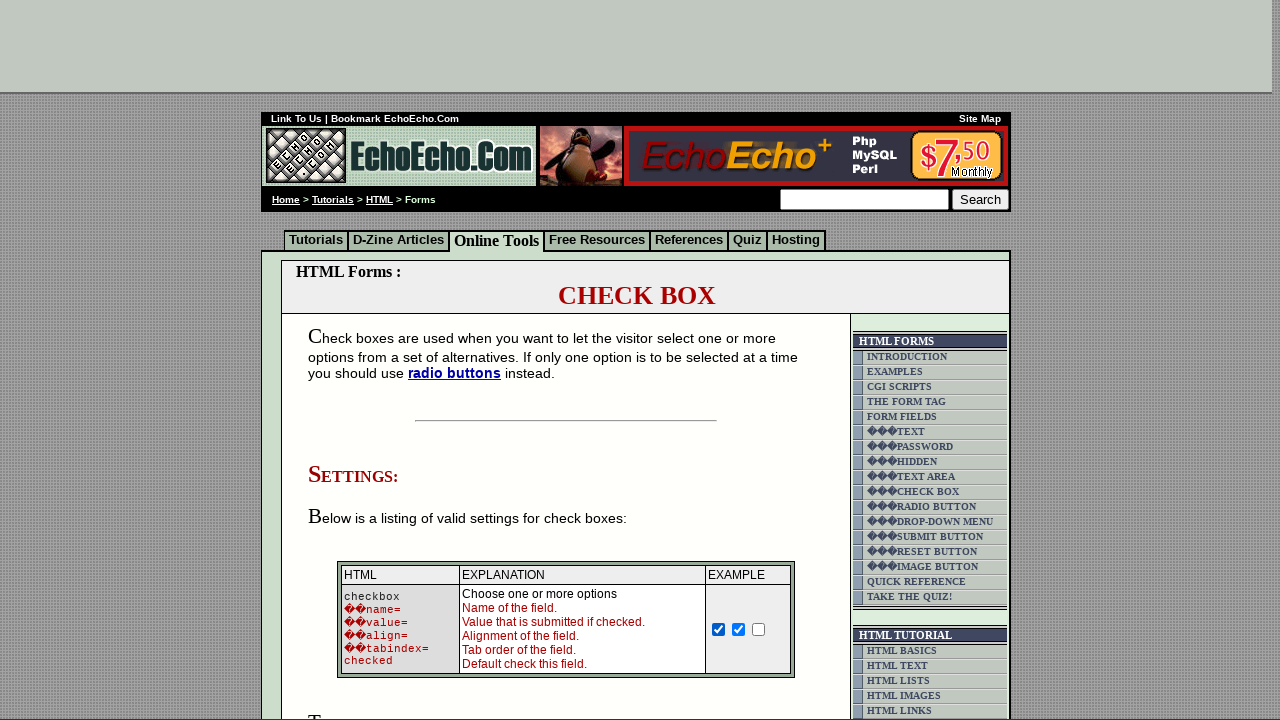

Checked unchecked checkbox 3 at (759, 629) on xpath=//form[@action='dummy']/table[1] >> input[name='Checkbox'] >> nth=2
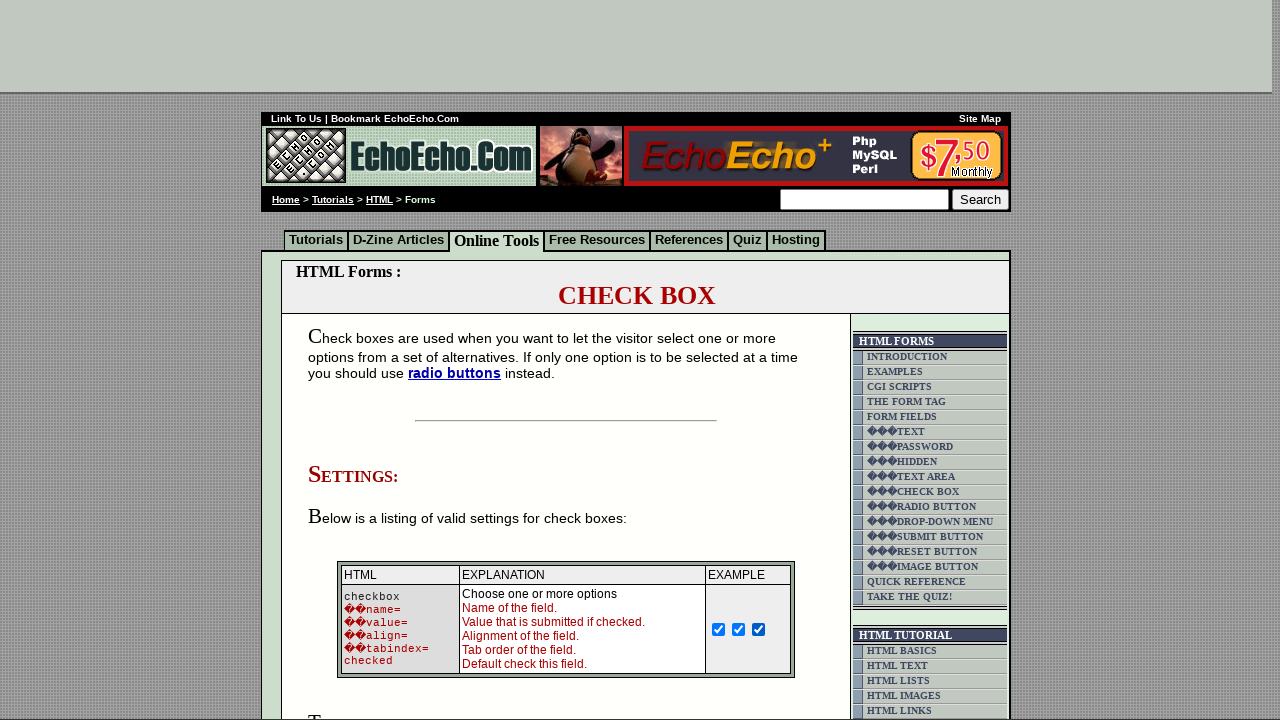

Waited 3 seconds to observe changes
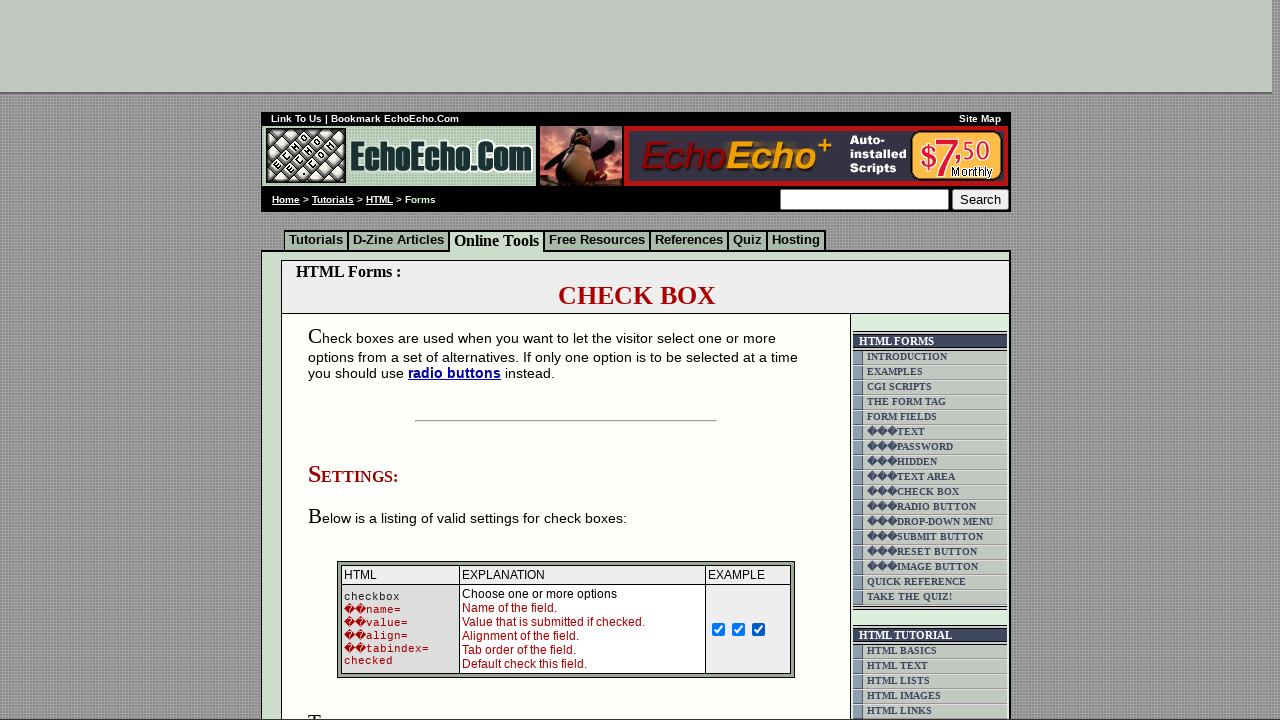

Unchecked checked checkbox 1 at (719, 629) on xpath=//form[@action='dummy']/table[1] >> input[name='Checkbox'] >> nth=0
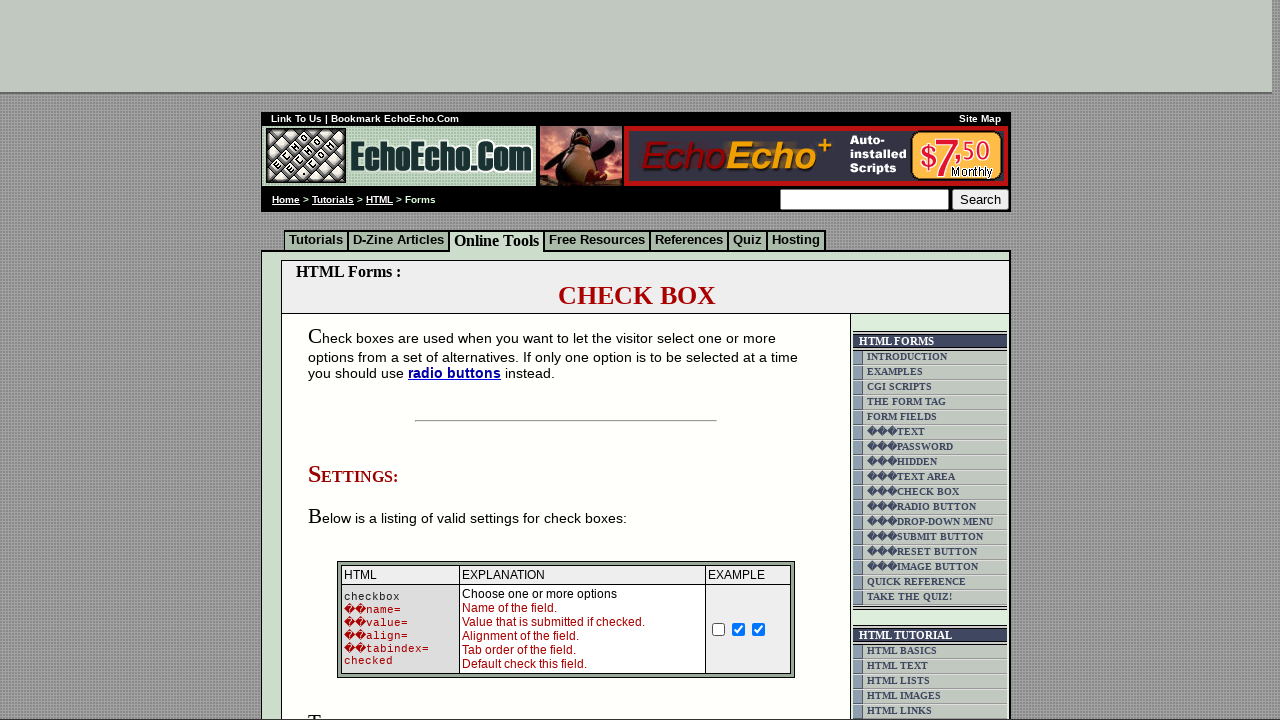

Unchecked checked checkbox 2 at (739, 629) on xpath=//form[@action='dummy']/table[1] >> input[name='Checkbox'] >> nth=1
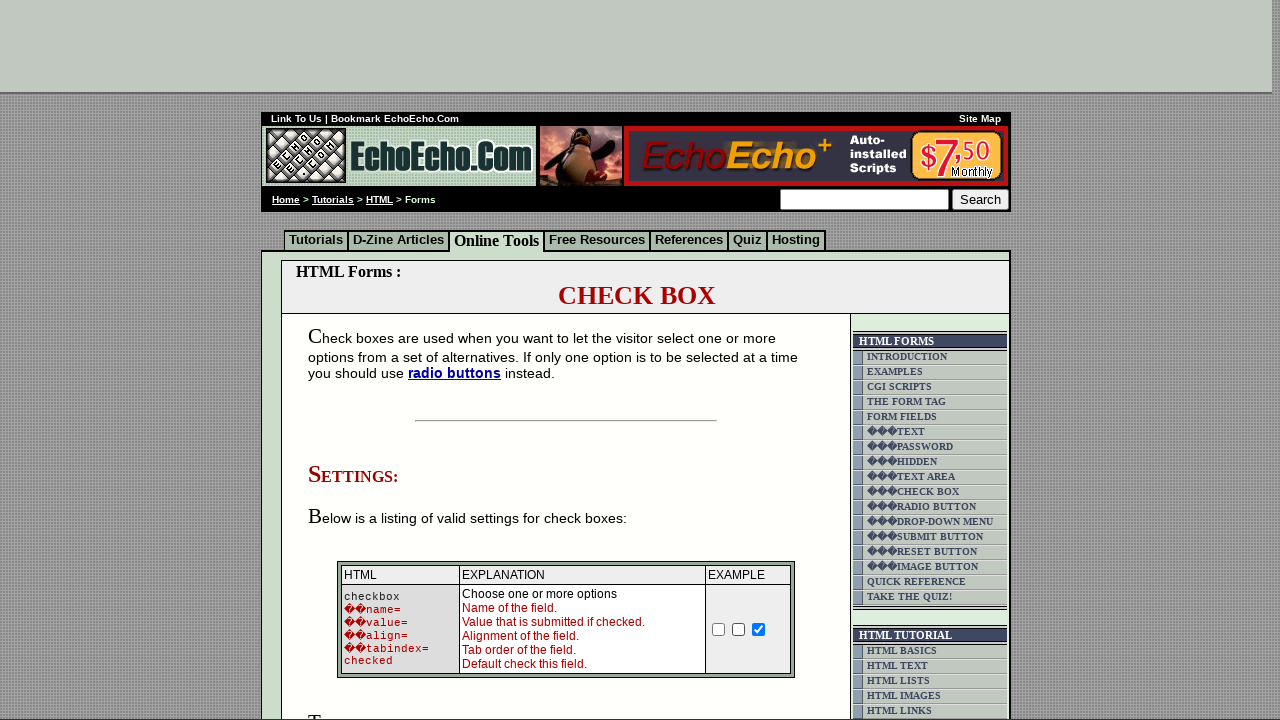

Unchecked checked checkbox 3 at (759, 629) on xpath=//form[@action='dummy']/table[1] >> input[name='Checkbox'] >> nth=2
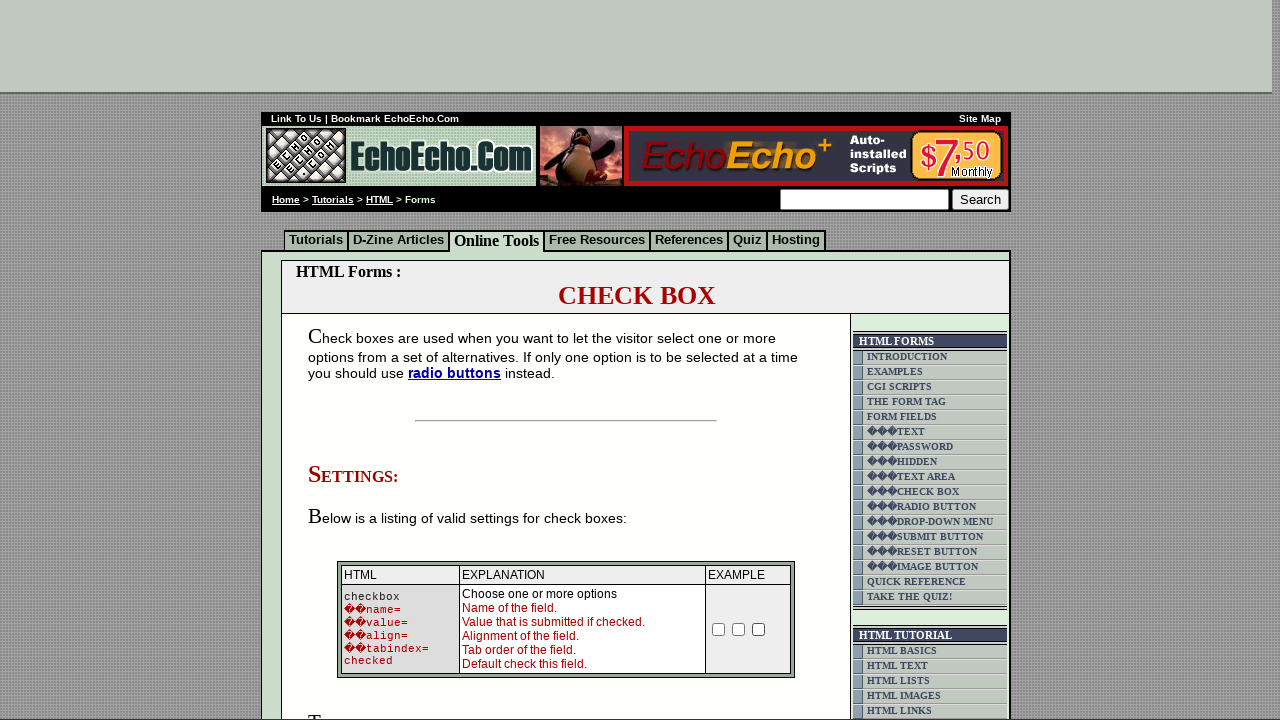

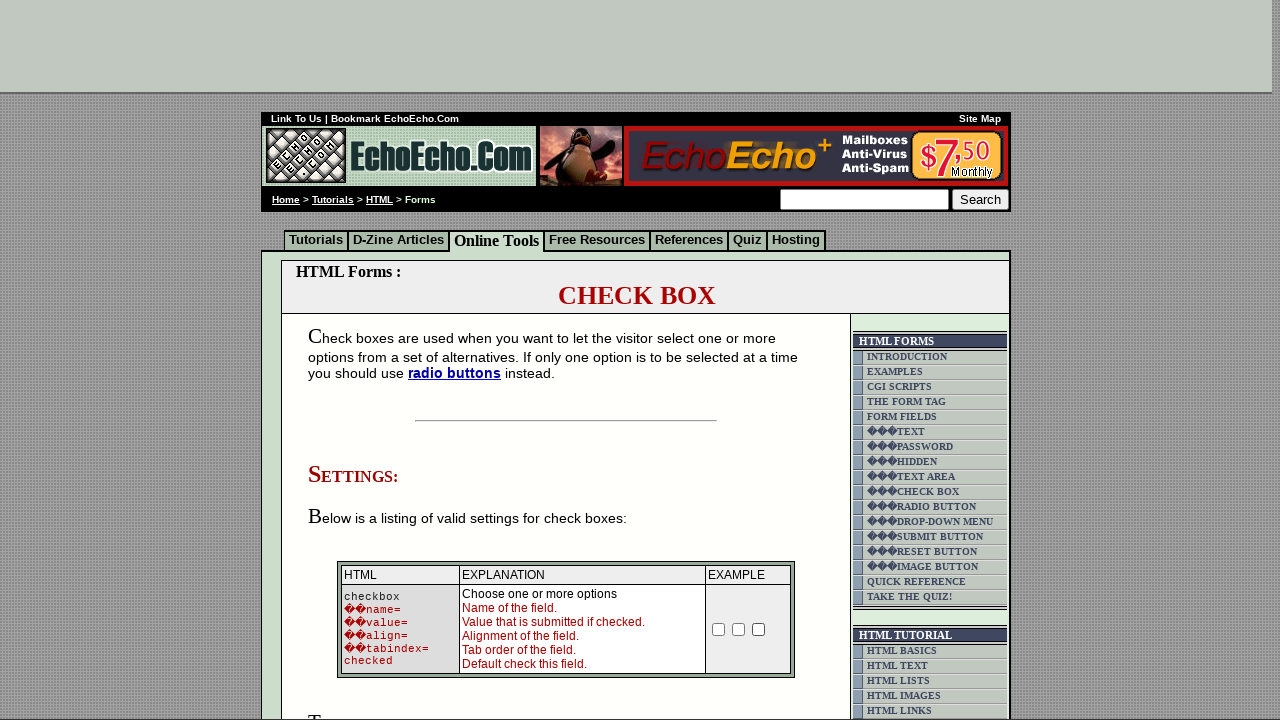